Tests checkbox functionality by selecting a checkbox, verifying the resulting message appears, and then deselecting the checkbox.

Starting URL: https://syntaxprojects.com/basic-checkbox-demo.php

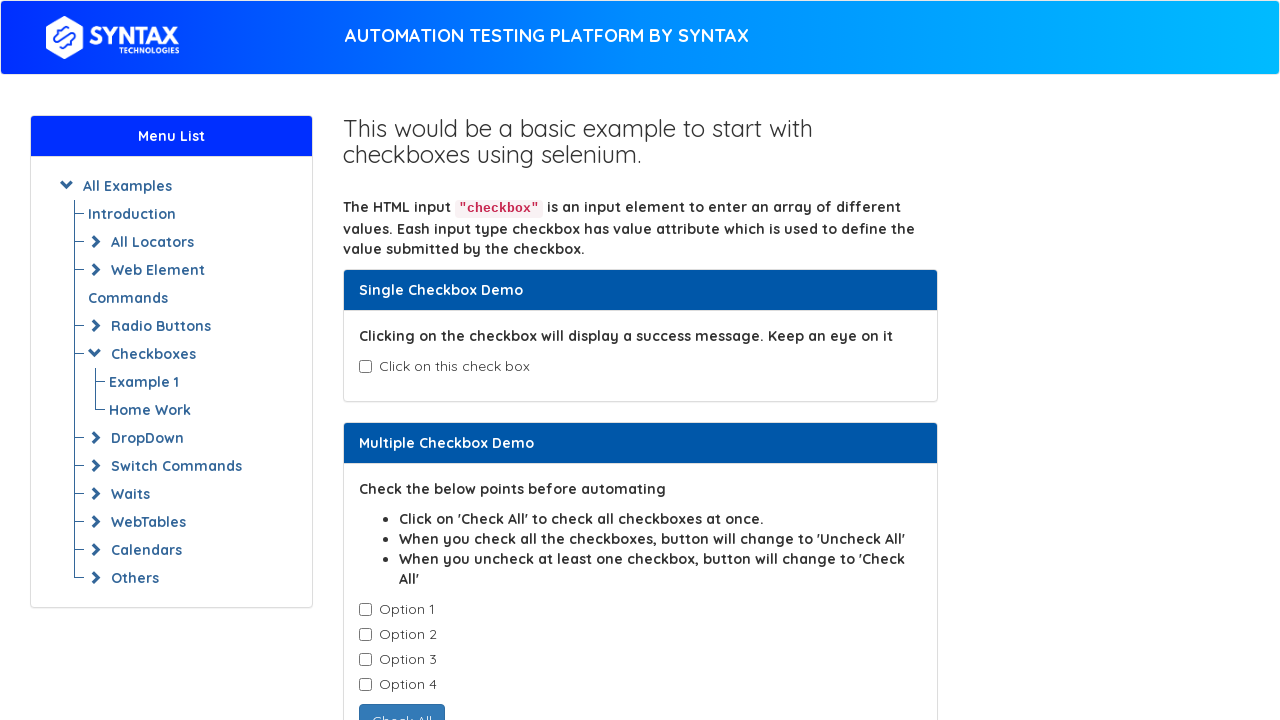

Located checkbox element with id 'isAgeSelected'
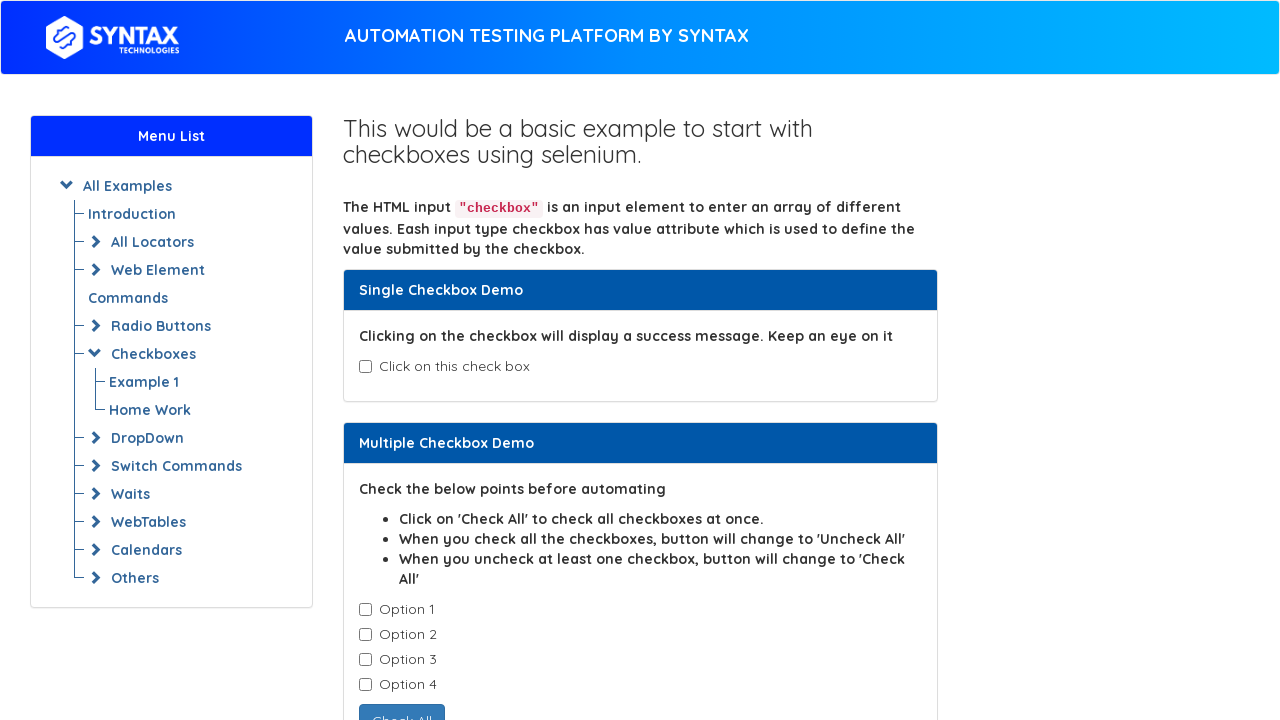

Clicked checkbox to select it at (365, 367) on input#isAgeSelected
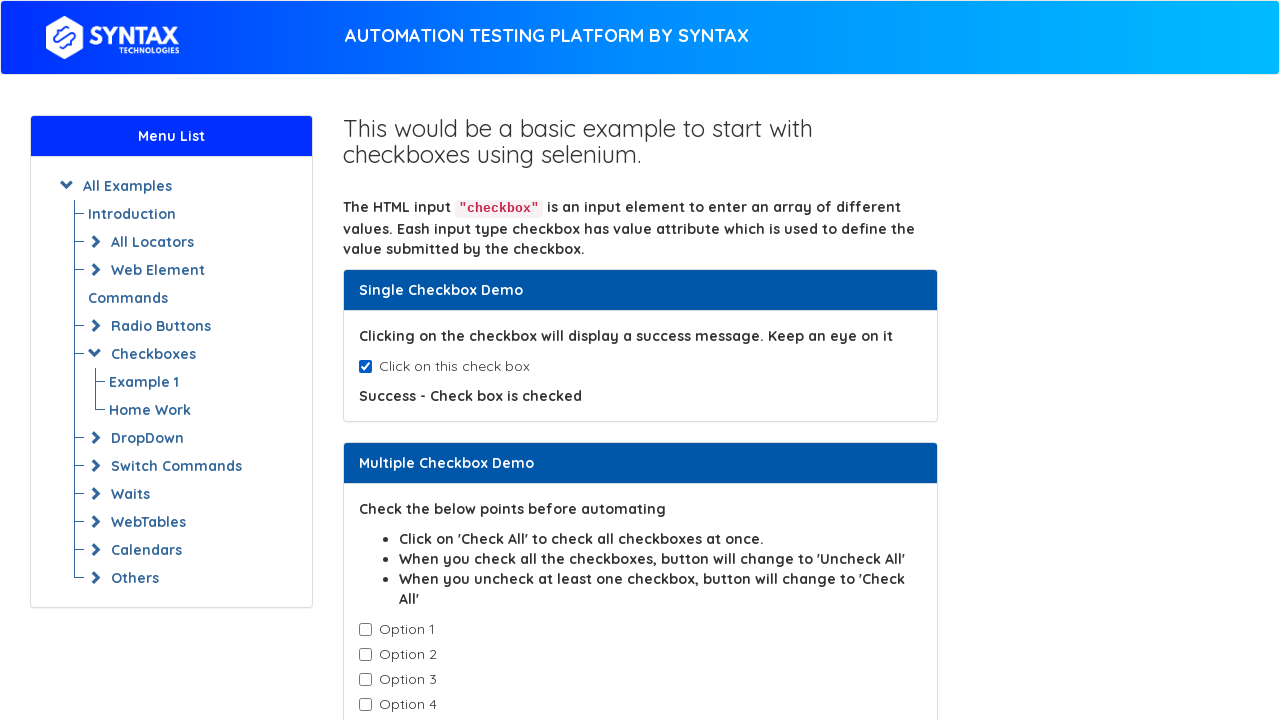

Located message element with id 'txtAge'
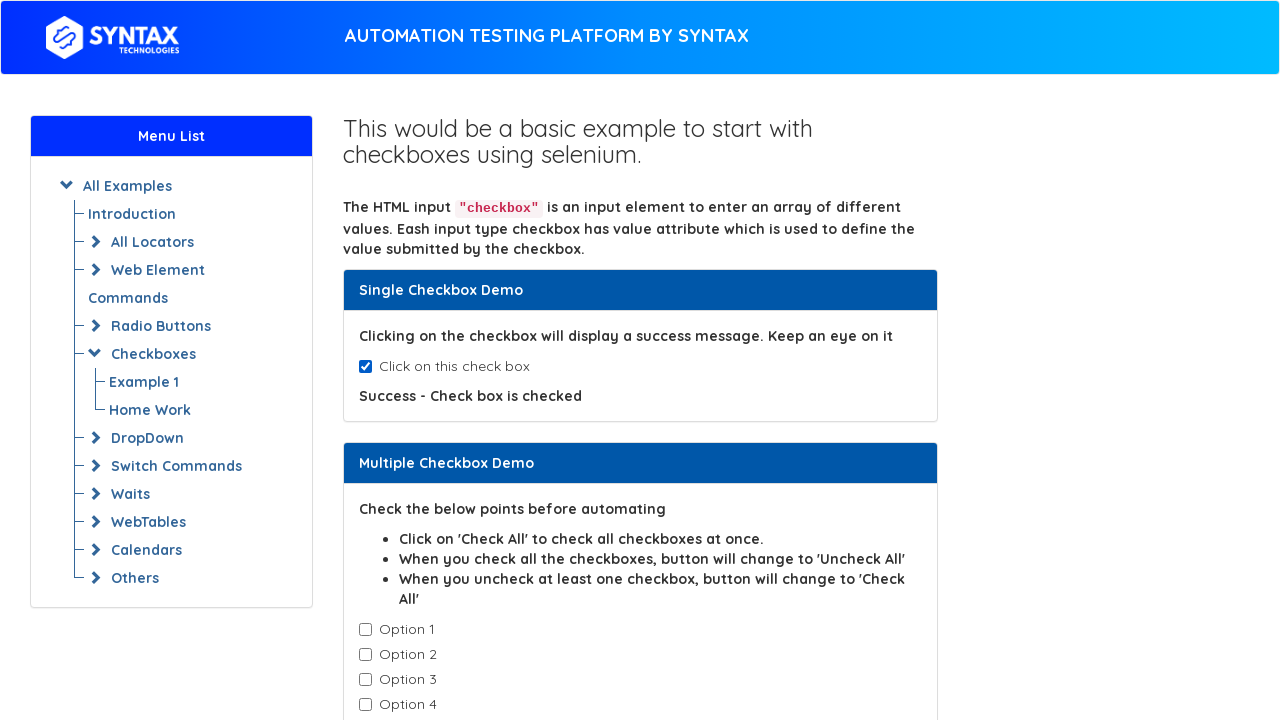

Waited for message element to appear after checkbox selection
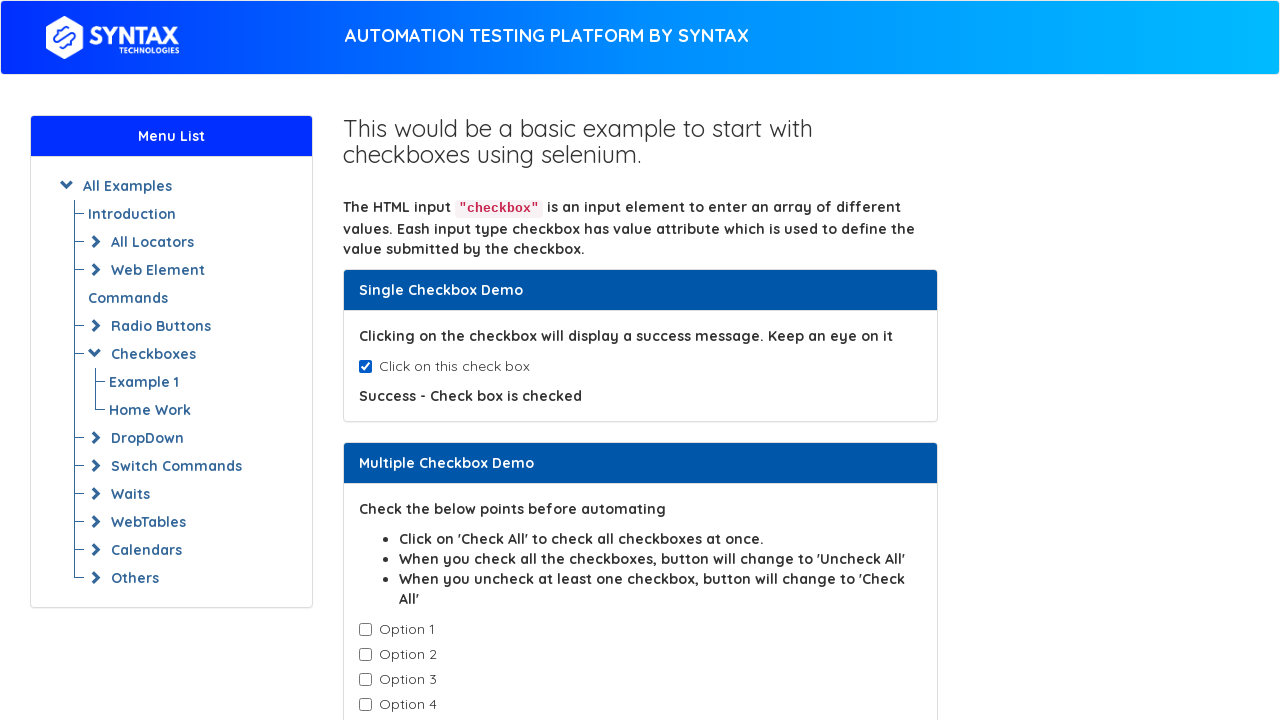

Clicked checkbox to deselect it at (365, 367) on input#isAgeSelected
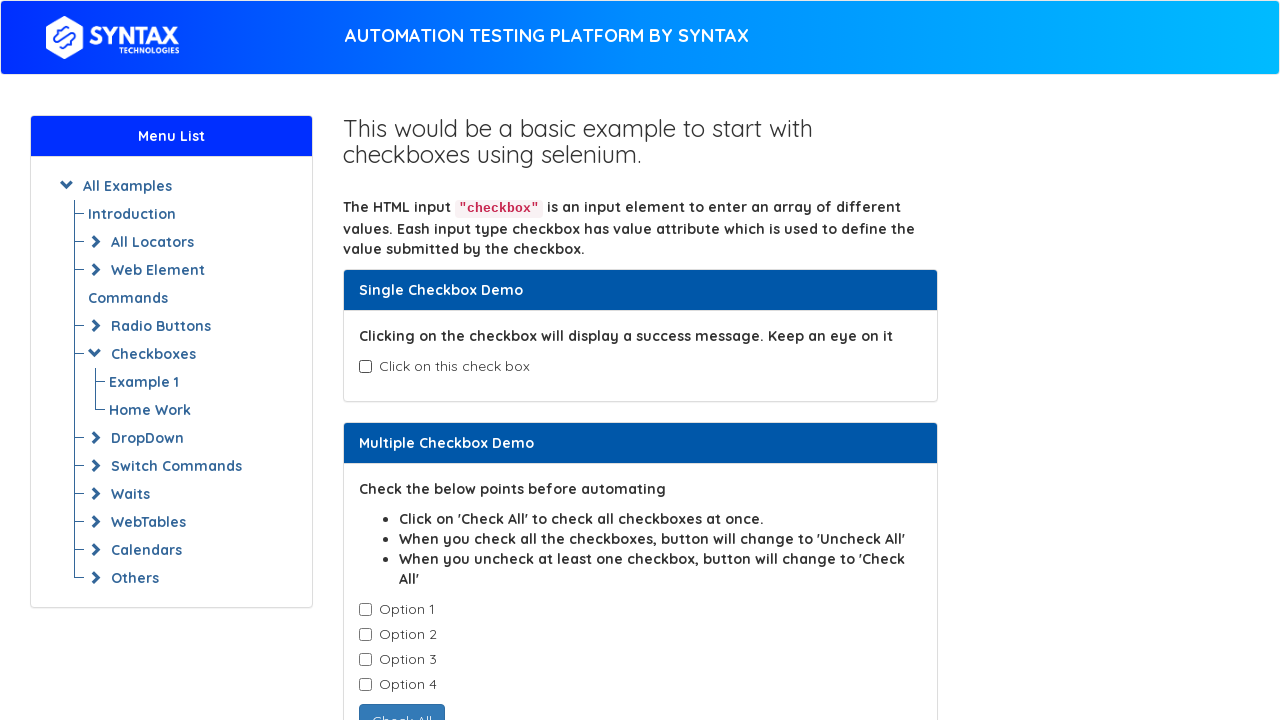

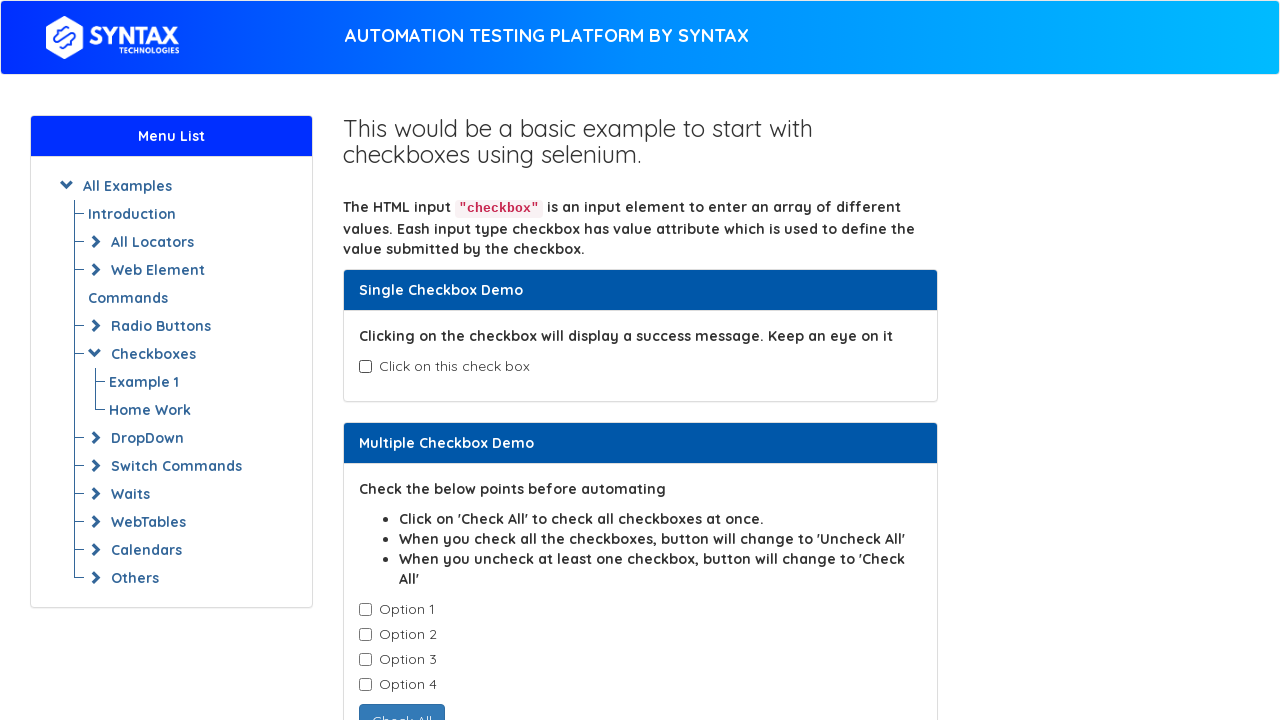